Handles JavaScript prompt dialog by entering text and accepting

Starting URL: https://dgotlieb.github.io/Navigation/Navigation.html

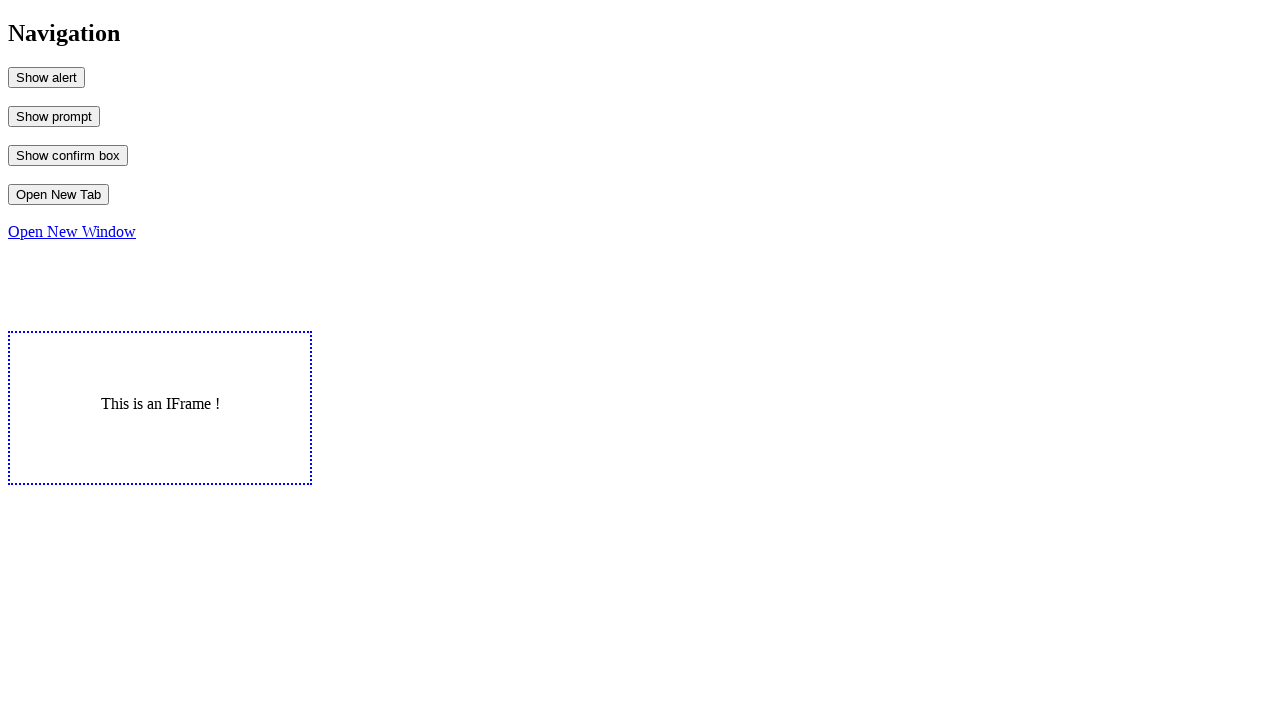

Set up dialog handler to accept prompt with text 'Mayer'
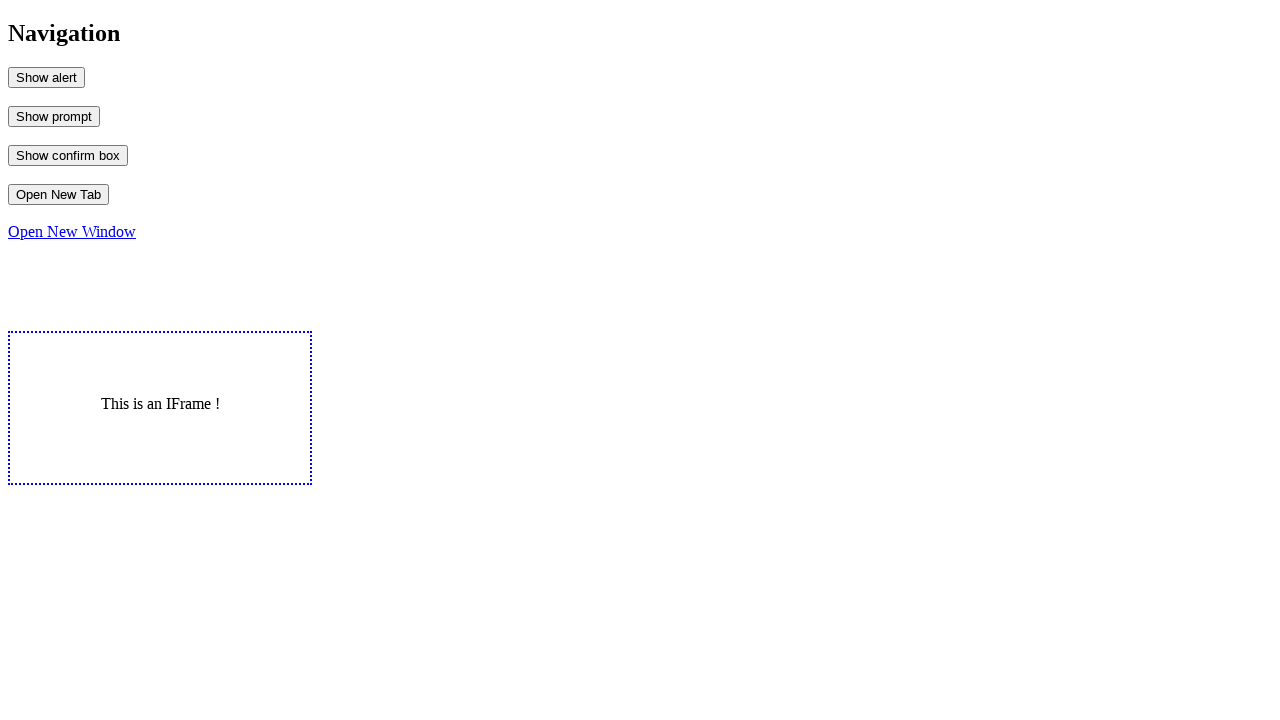

Clicked MyPrompt button to trigger JavaScript prompt dialog at (54, 116) on #MyPrompt
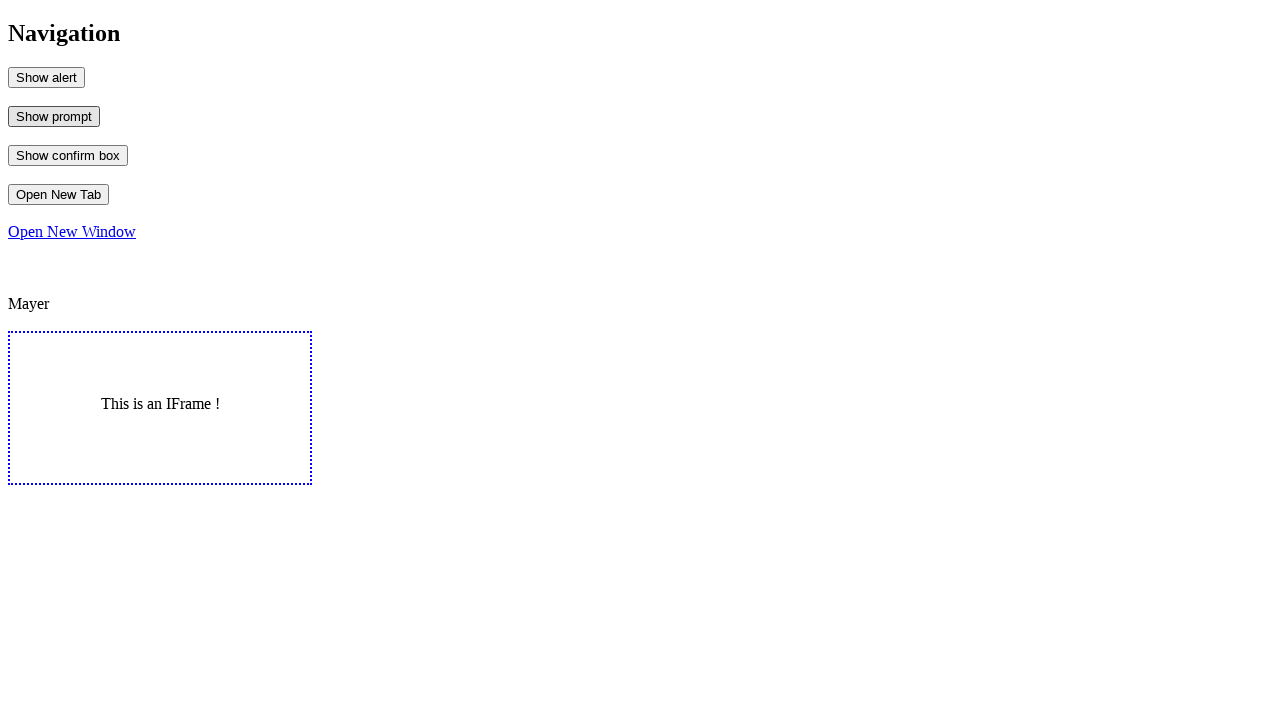

Verified that output element contains 'Mayer' text
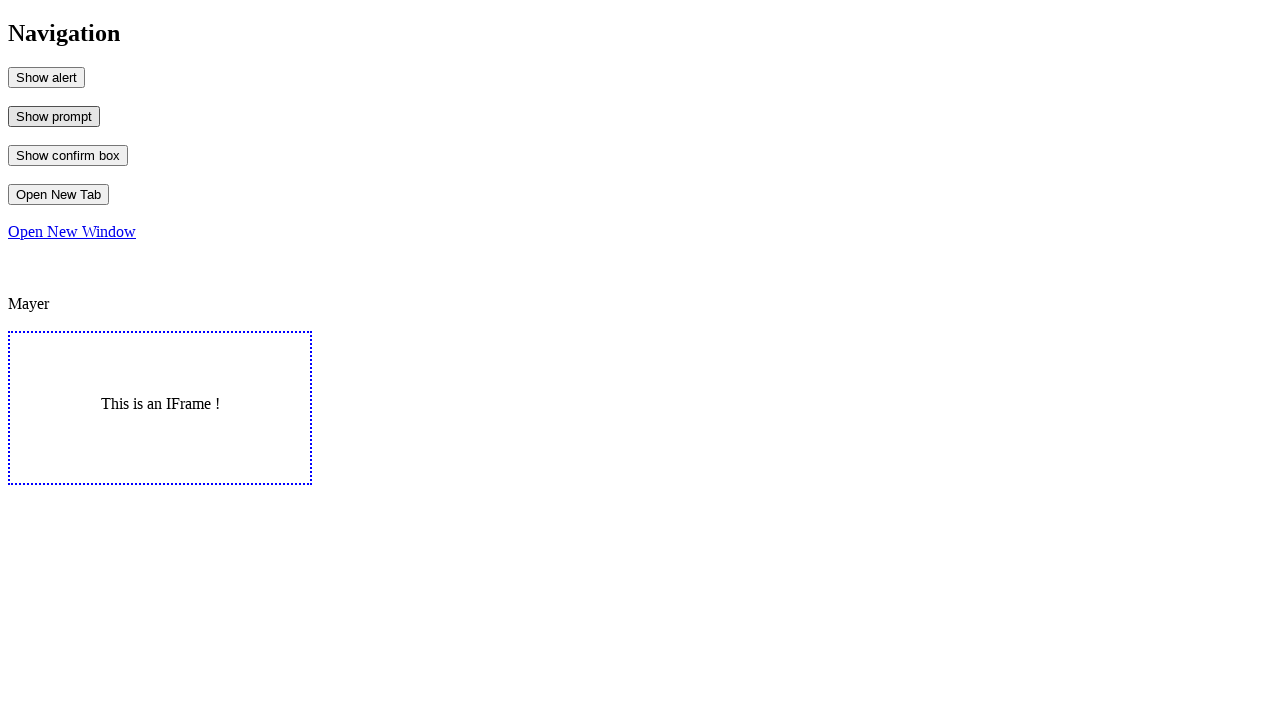

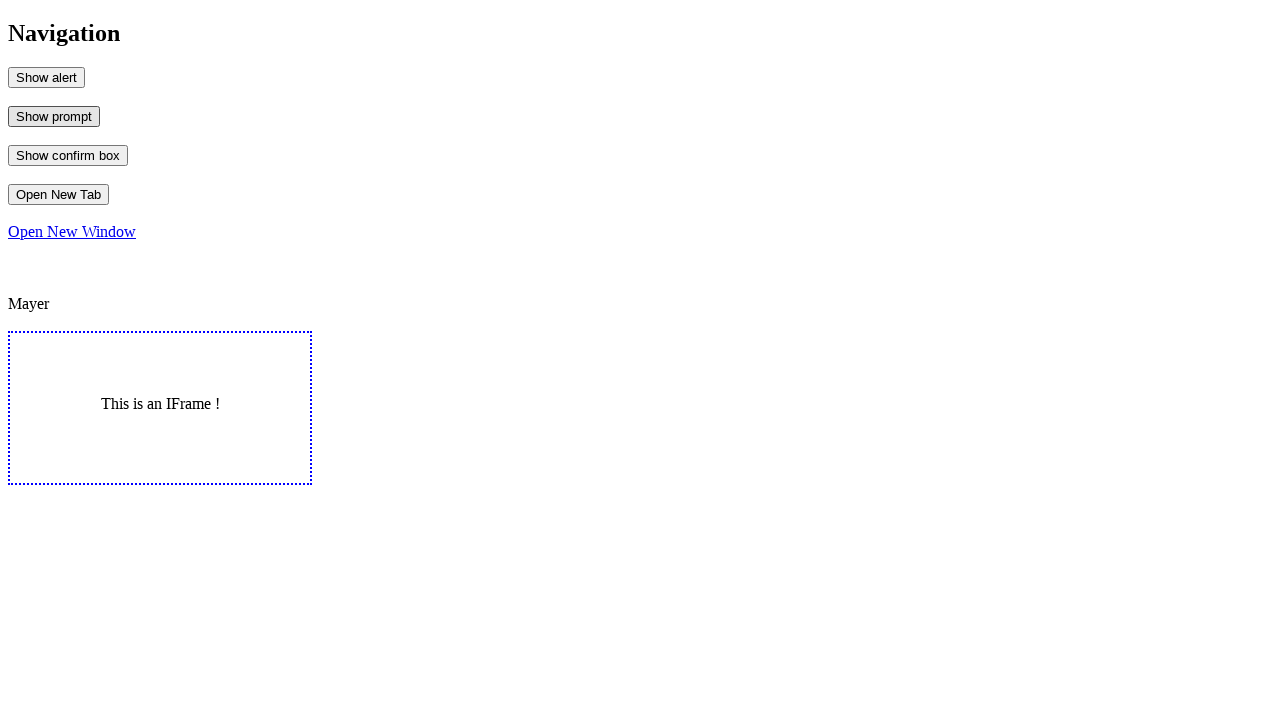